Tests a vegetable shopping site by searching for products containing "ca", verifying product counts, adding items to cart, and checking the brand logo text.

Starting URL: https://rahulshettyacademy.com/seleniumPractise/#/

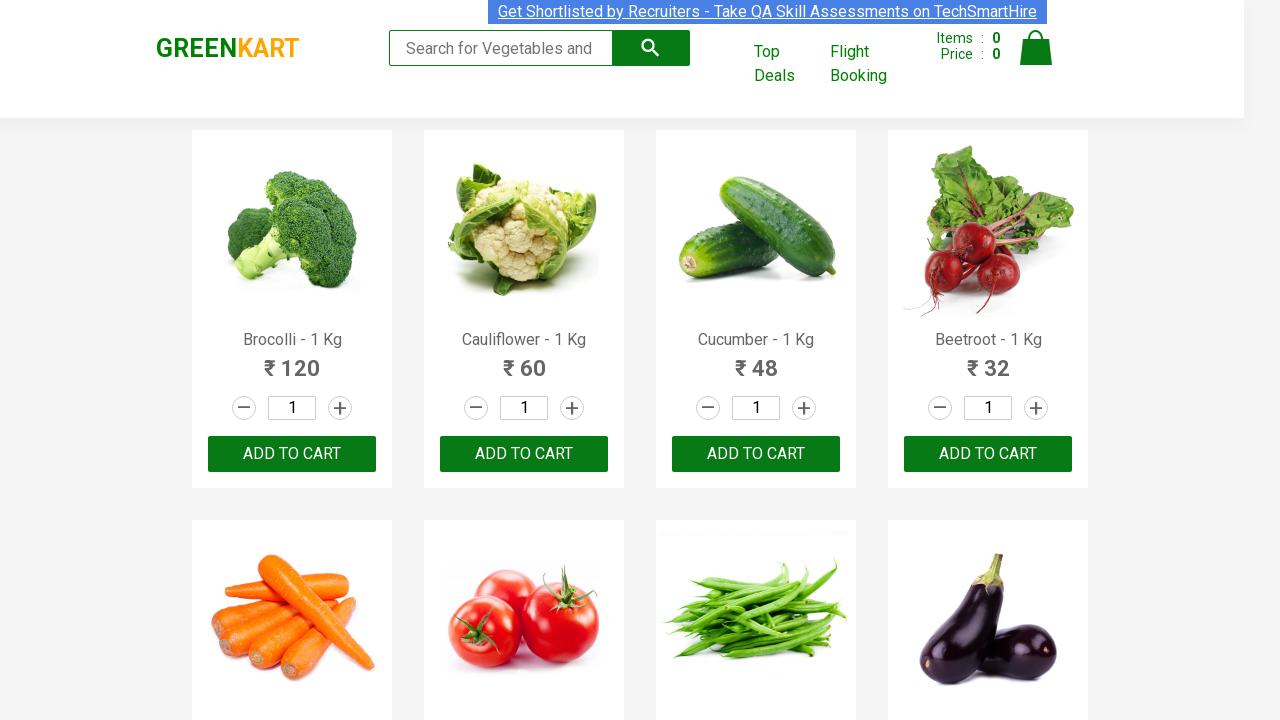

Filled search box with 'ca' to find products containing 'ca' on .search-keyword
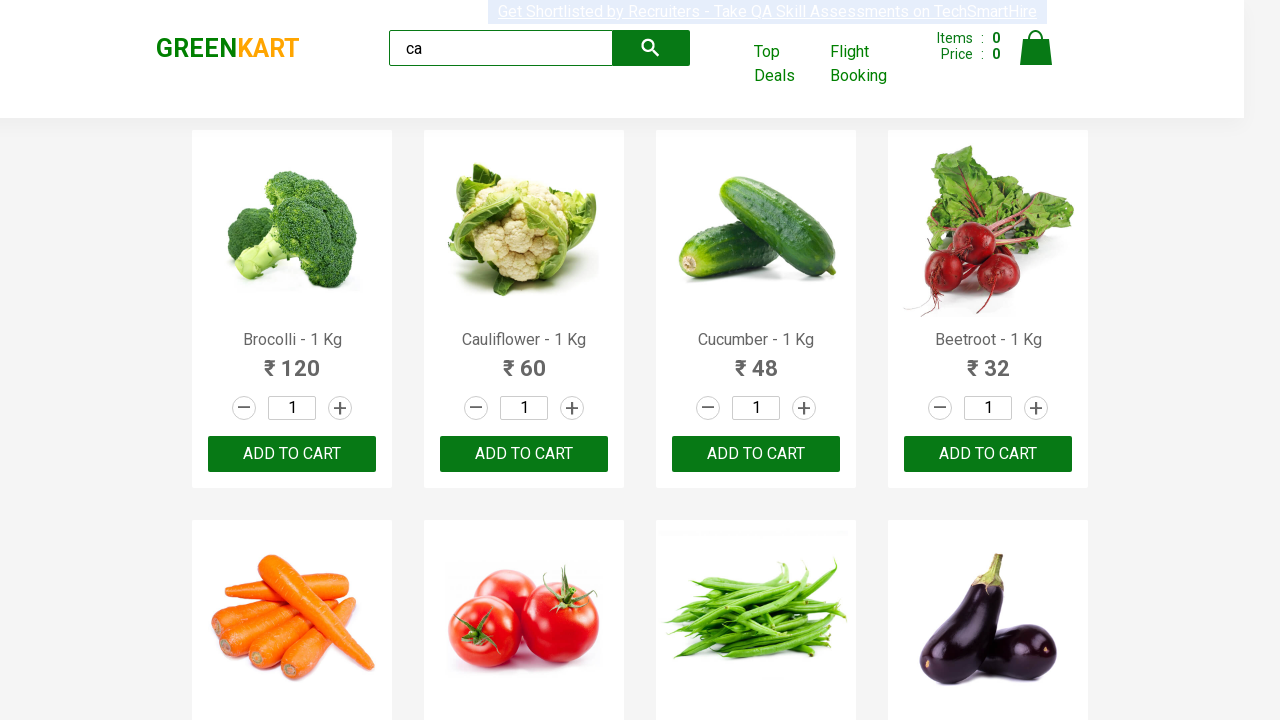

Waited 2 seconds for search results to load
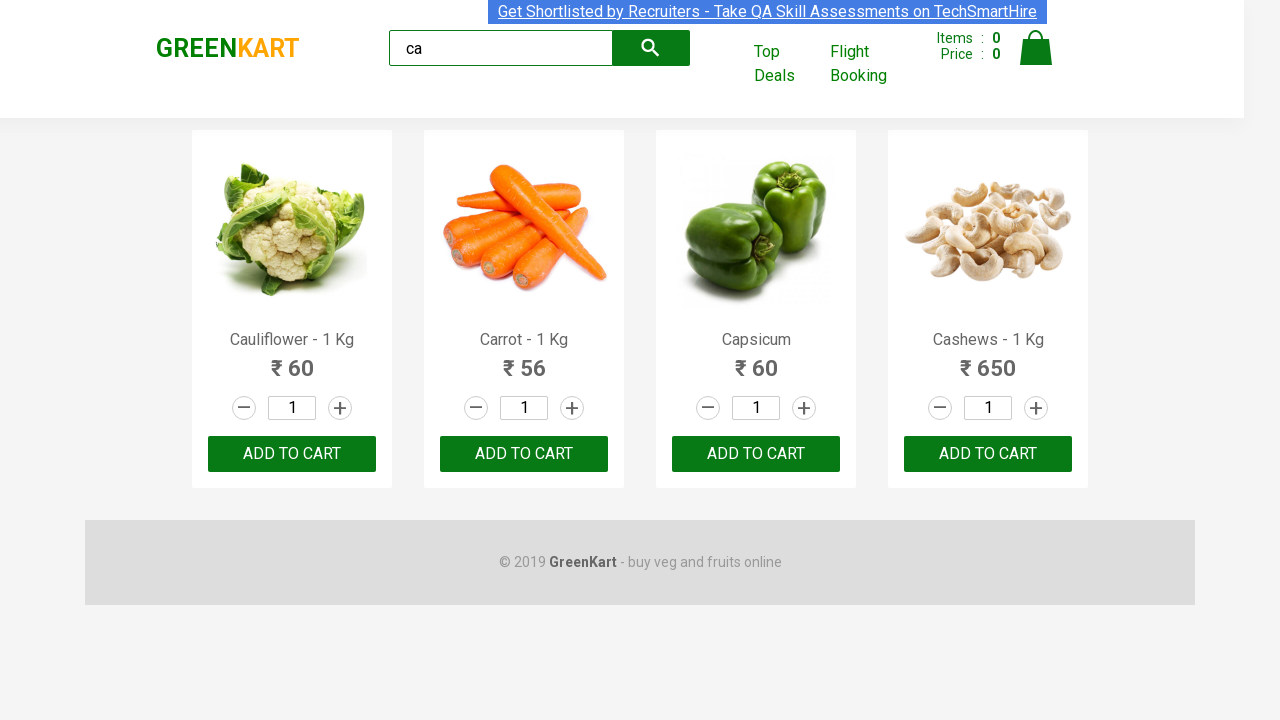

Verified product elements are displayed
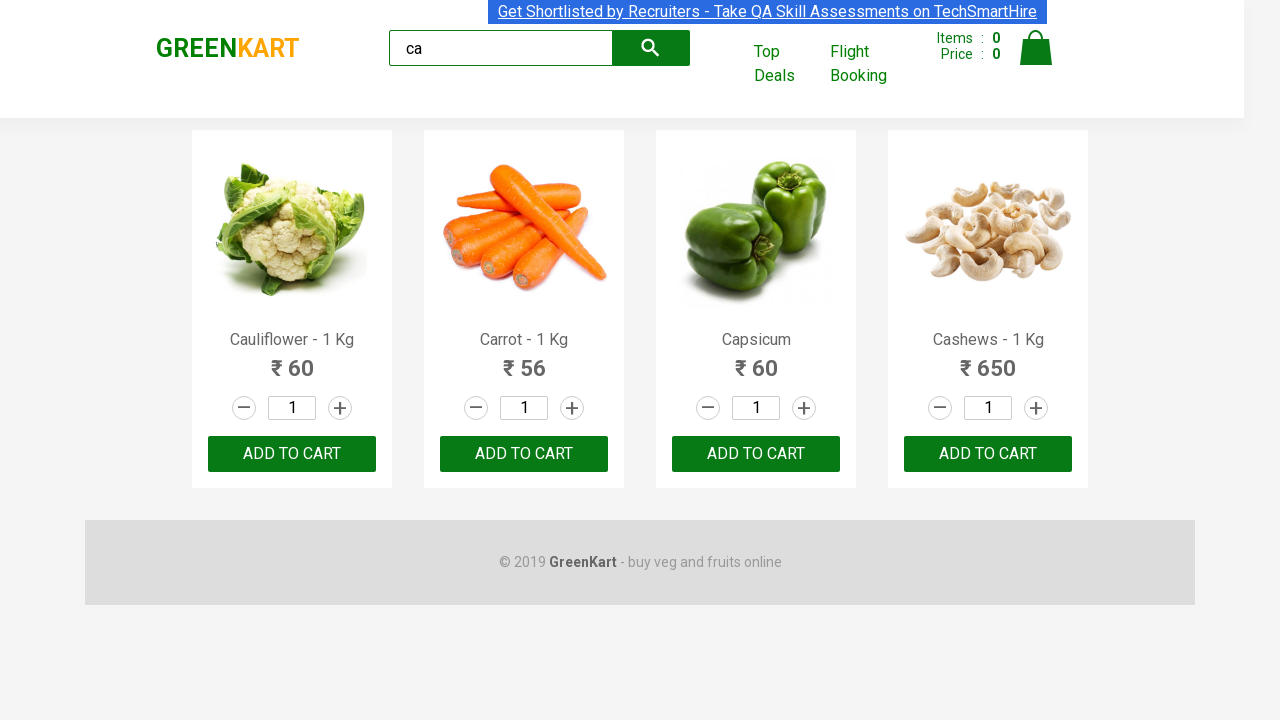

Clicked add to cart button on 3rd product at (756, 454) on :nth-child(3) > .product-action > button
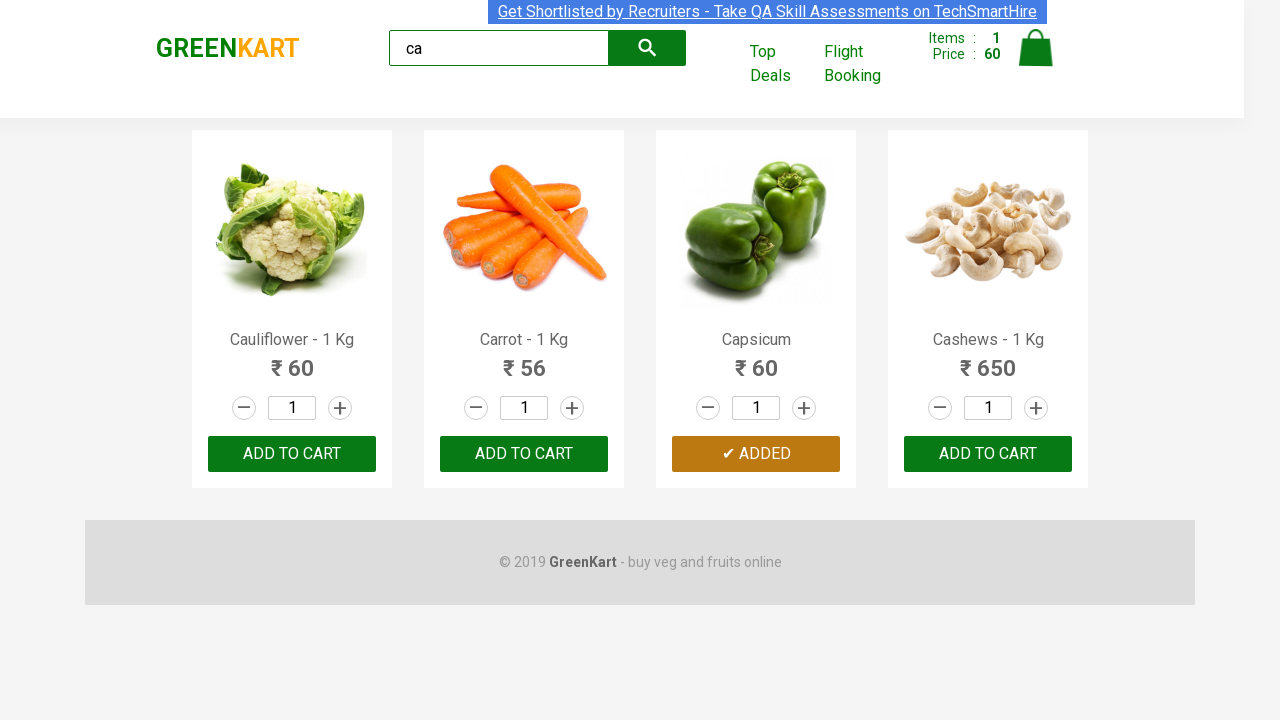

Clicked ADD TO CART button on 3rd product in list at (756, 454) on .products .product >> nth=2 >> button >> internal:has-text="ADD TO CART"i
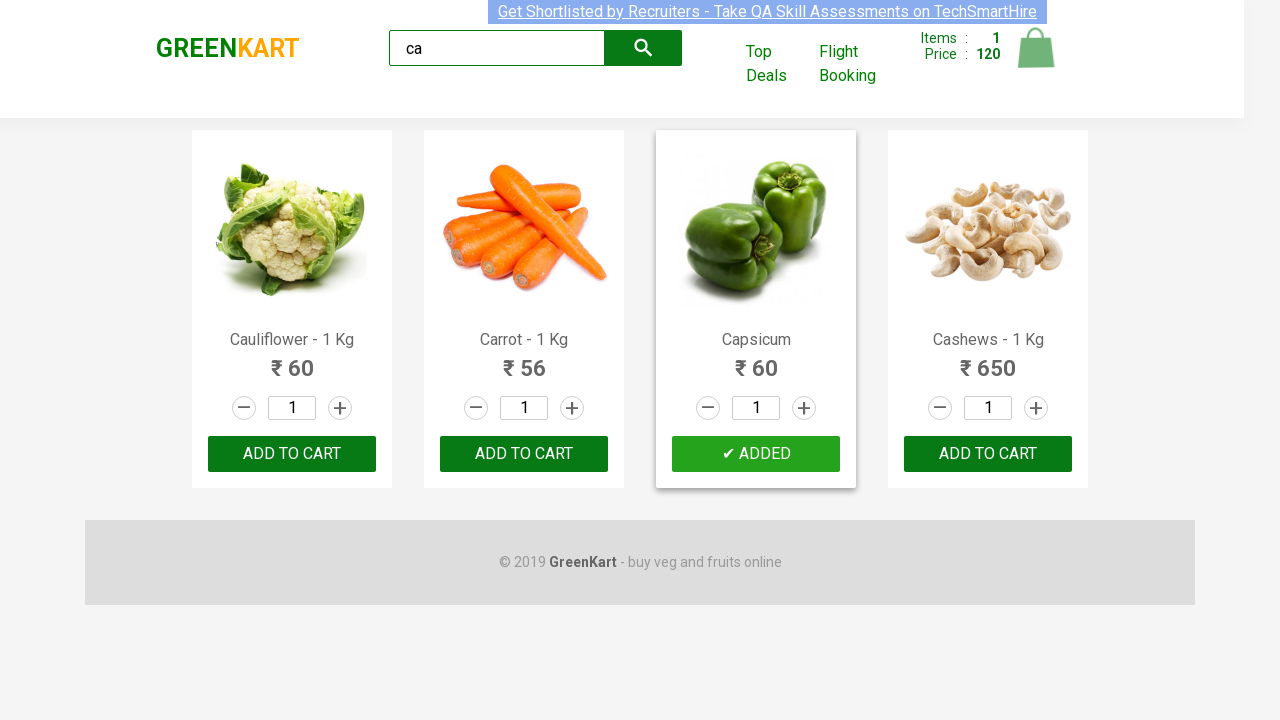

Retrieved all product elements from the page
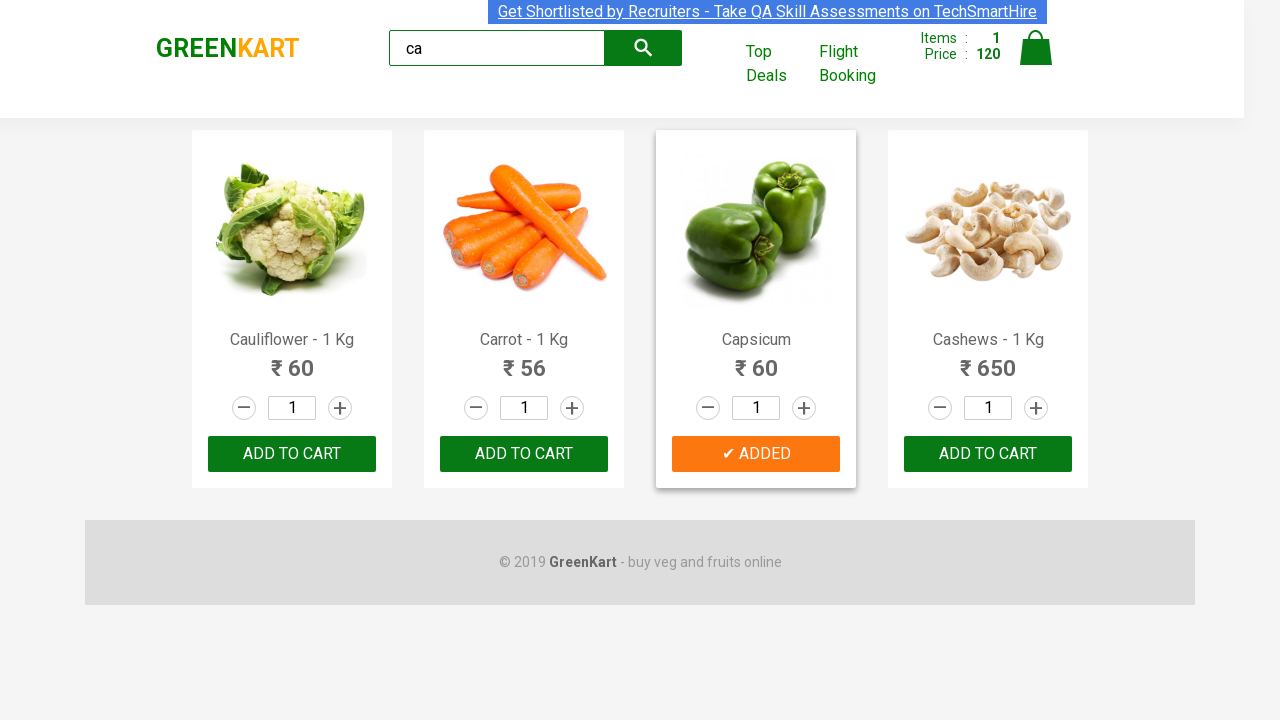

Retrieved product name: Cauliflower - 1 Kg
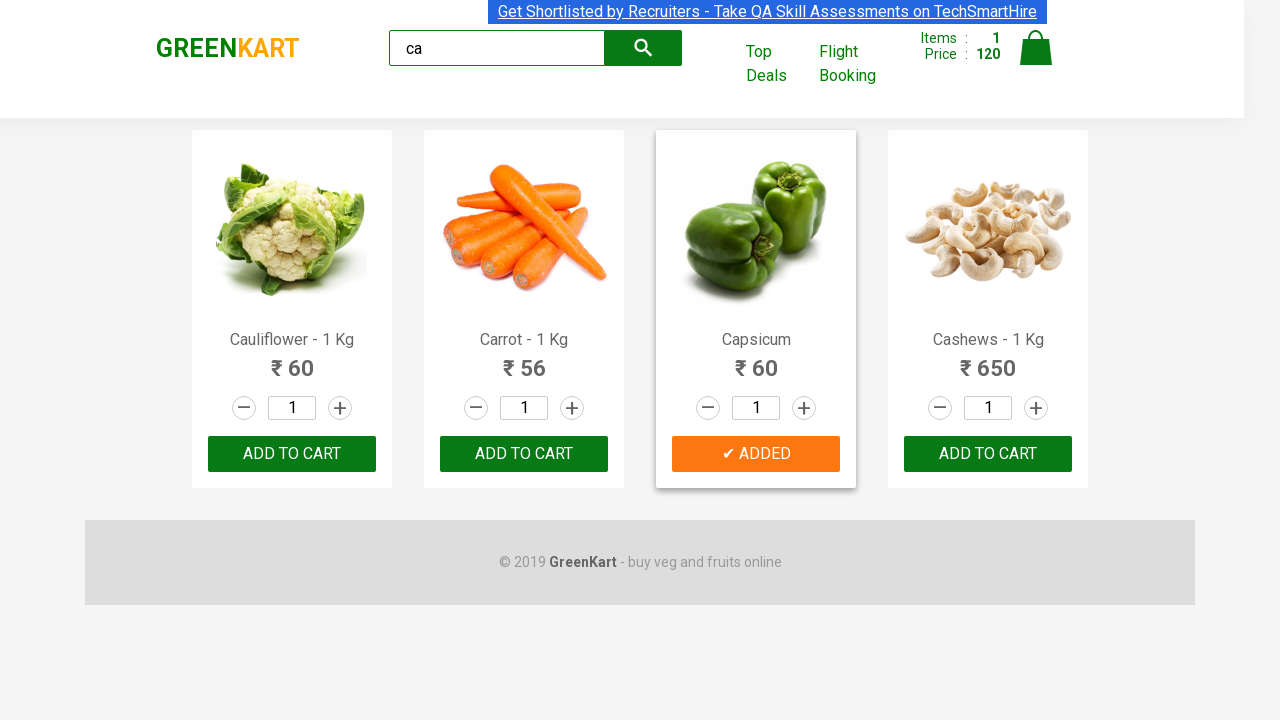

Retrieved product name: Carrot - 1 Kg
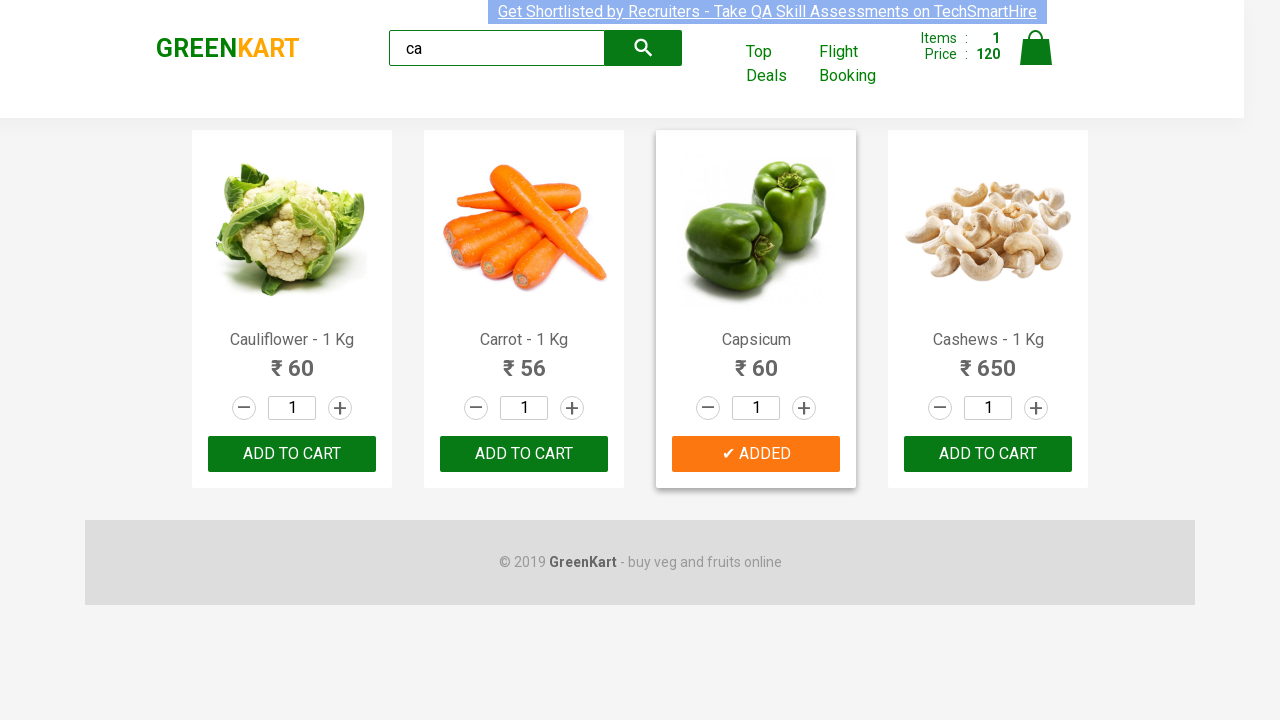

Retrieved product name: Capsicum
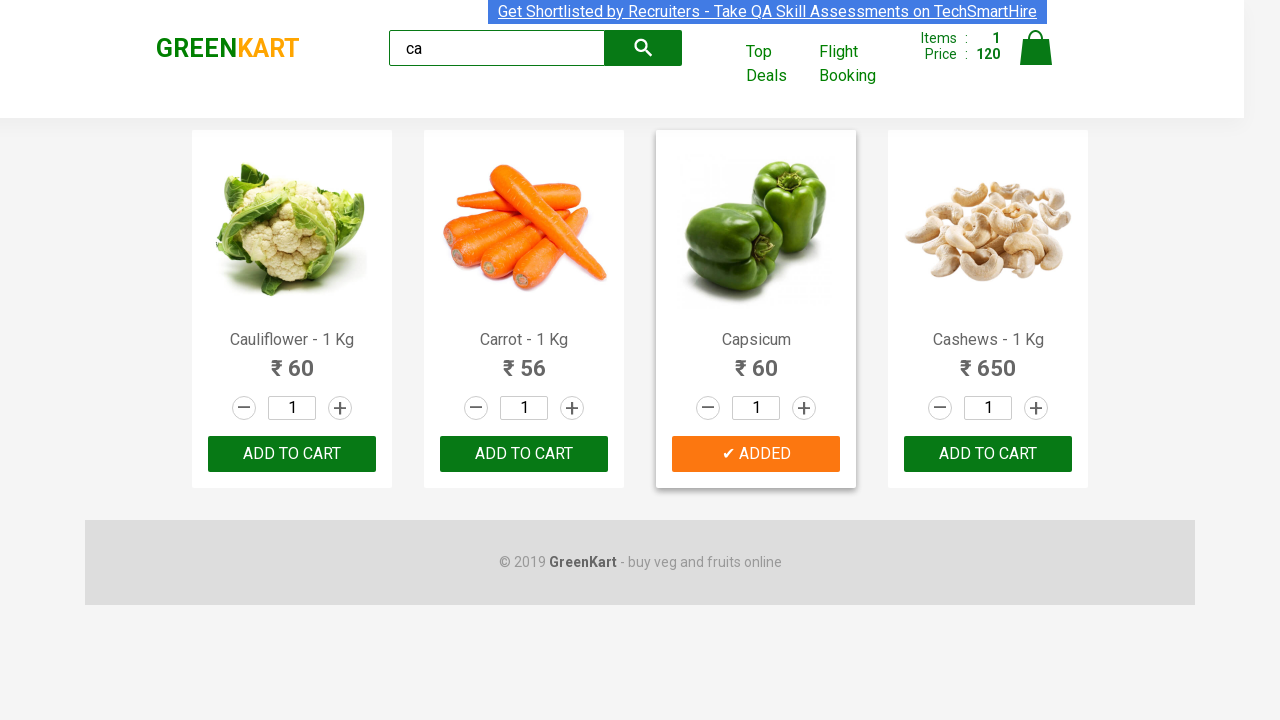

Retrieved product name: Cashews - 1 Kg
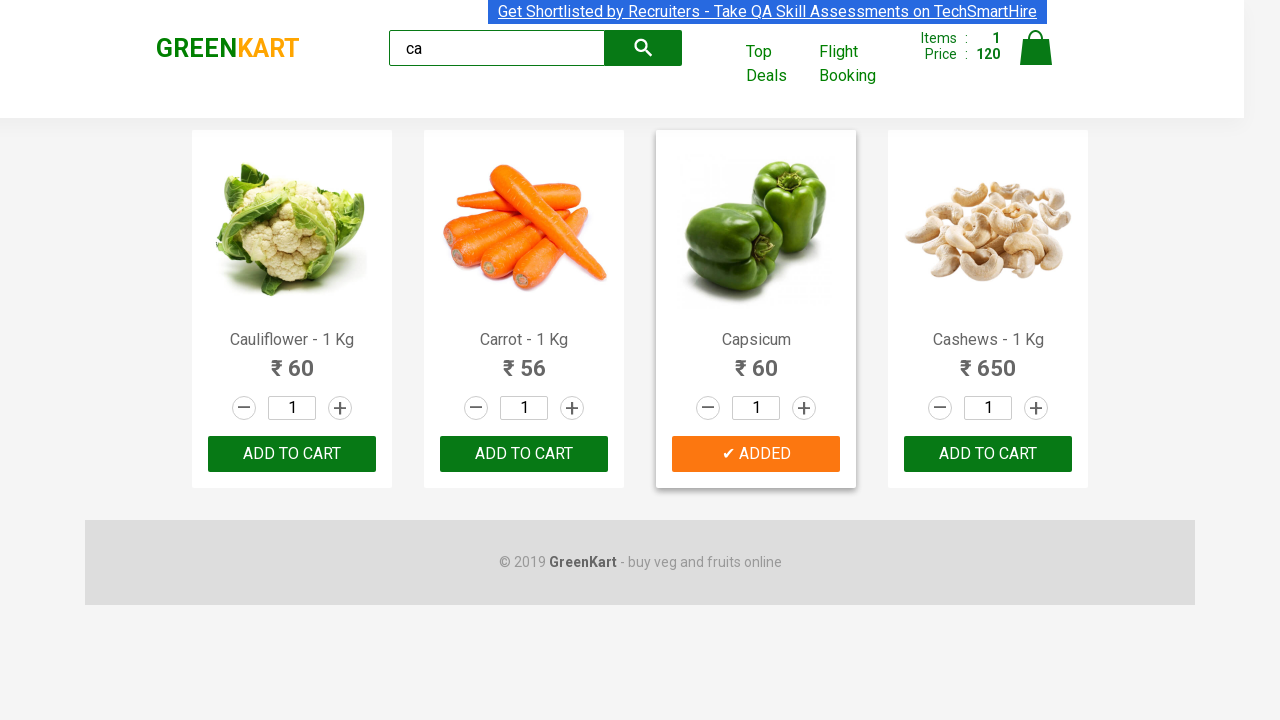

Found and clicked add to cart button for Cashews product at (988, 454) on .products .product >> nth=3 >> button
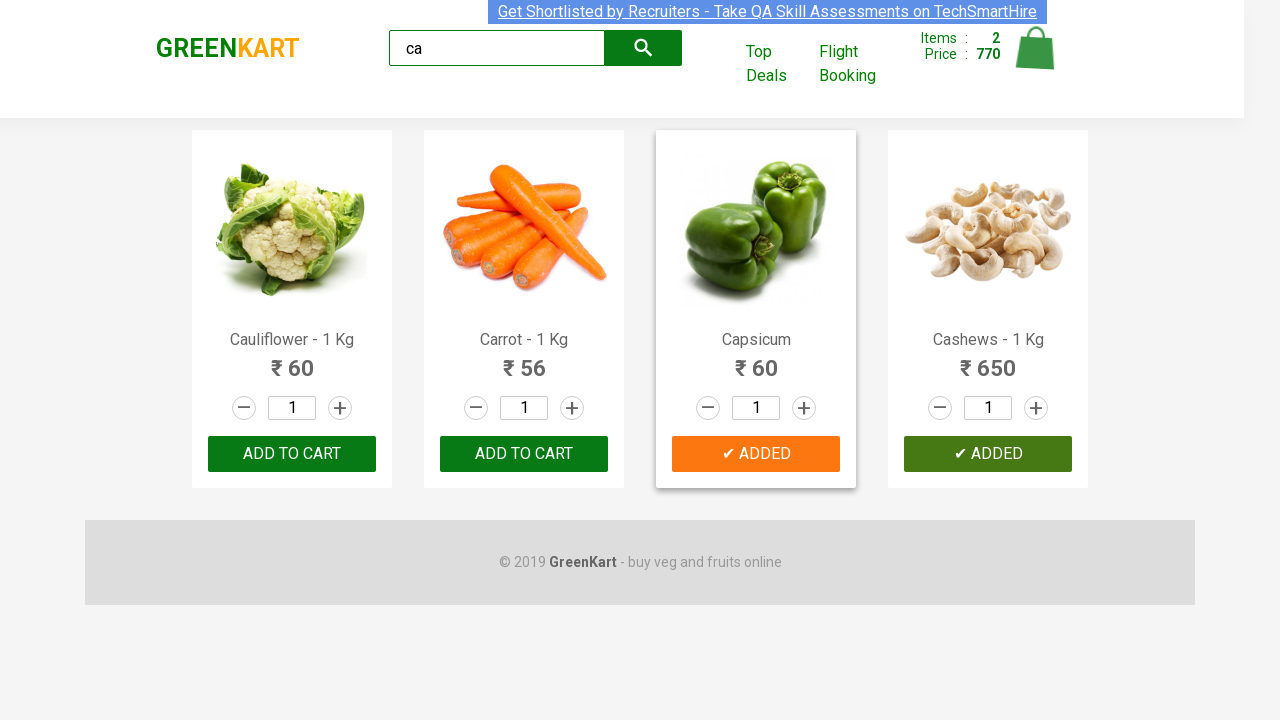

Retrieved brand logo text: GREENKART
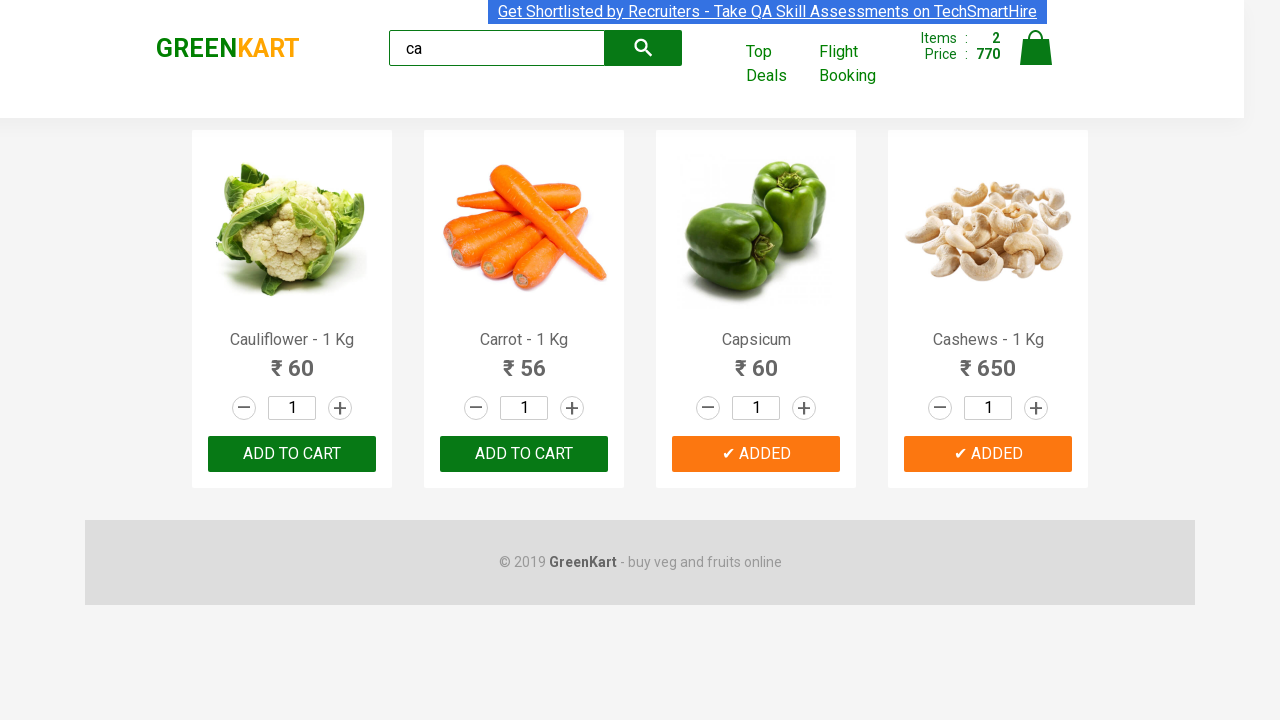

Verified brand logo text equals 'GREENKART'
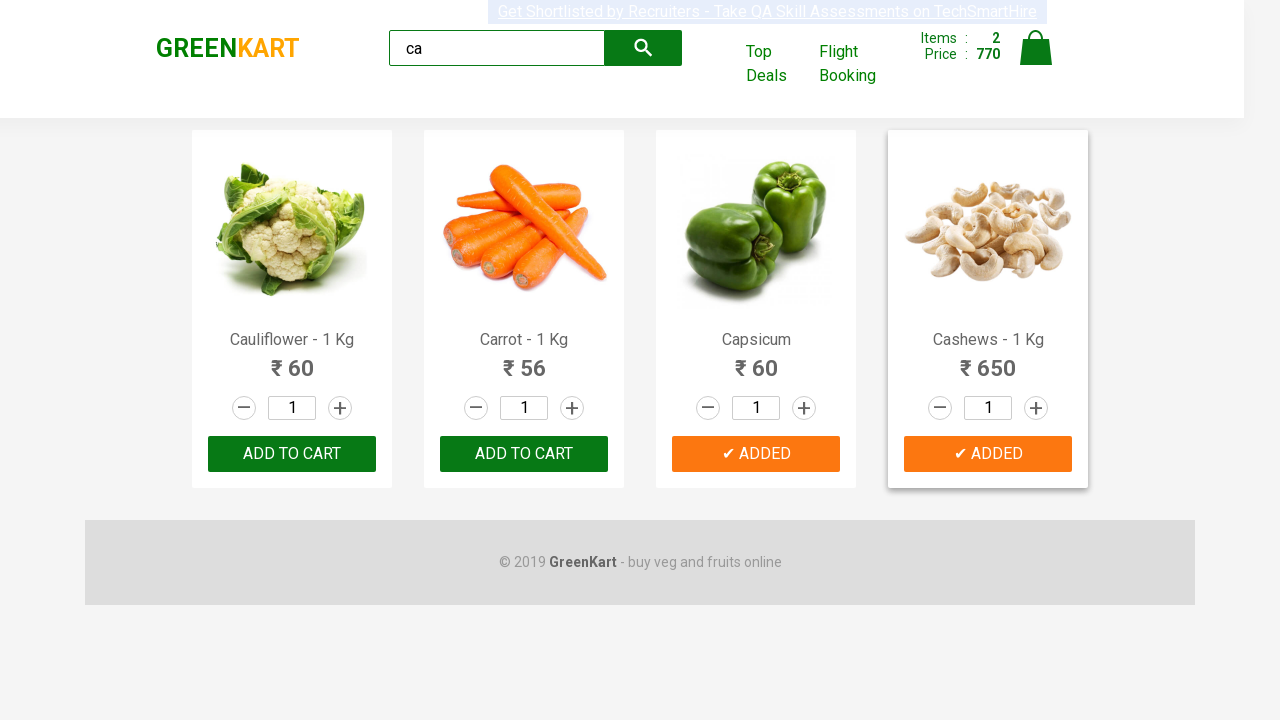

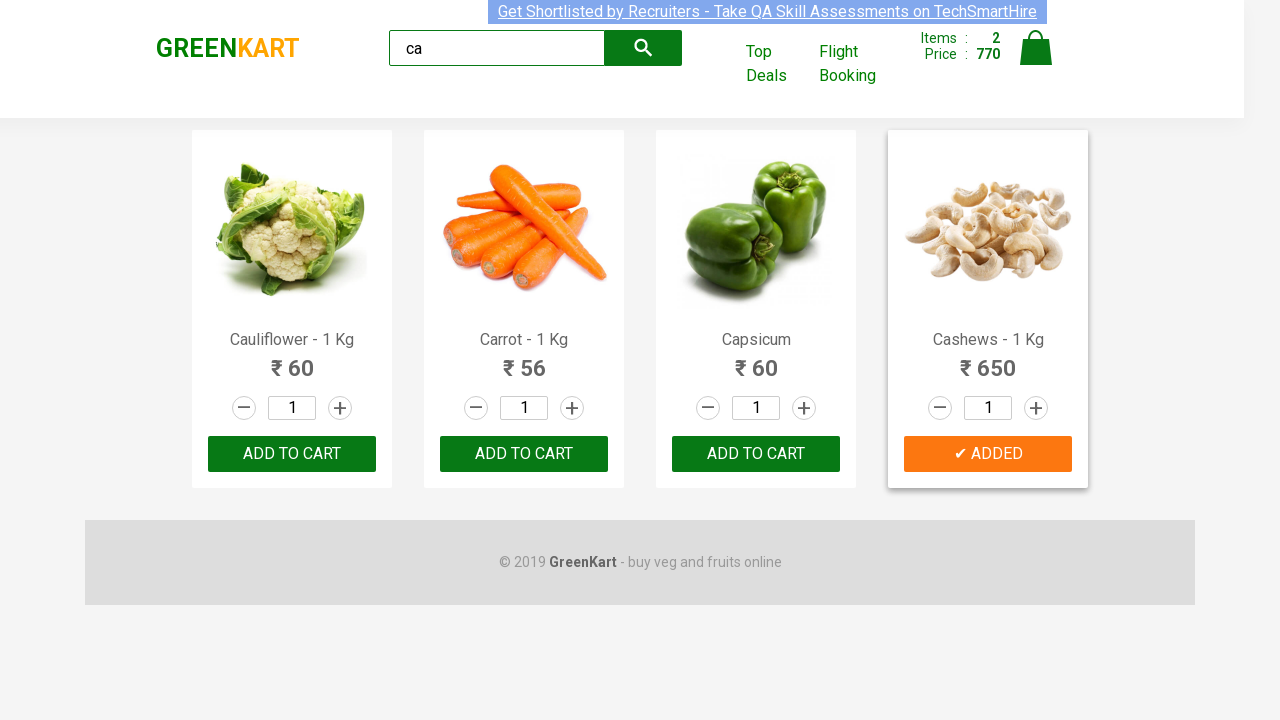